Opens the CRM application and clicks on the Sign In link to verify navigation to the login page

Starting URL: https://automationplayground.com/crm/

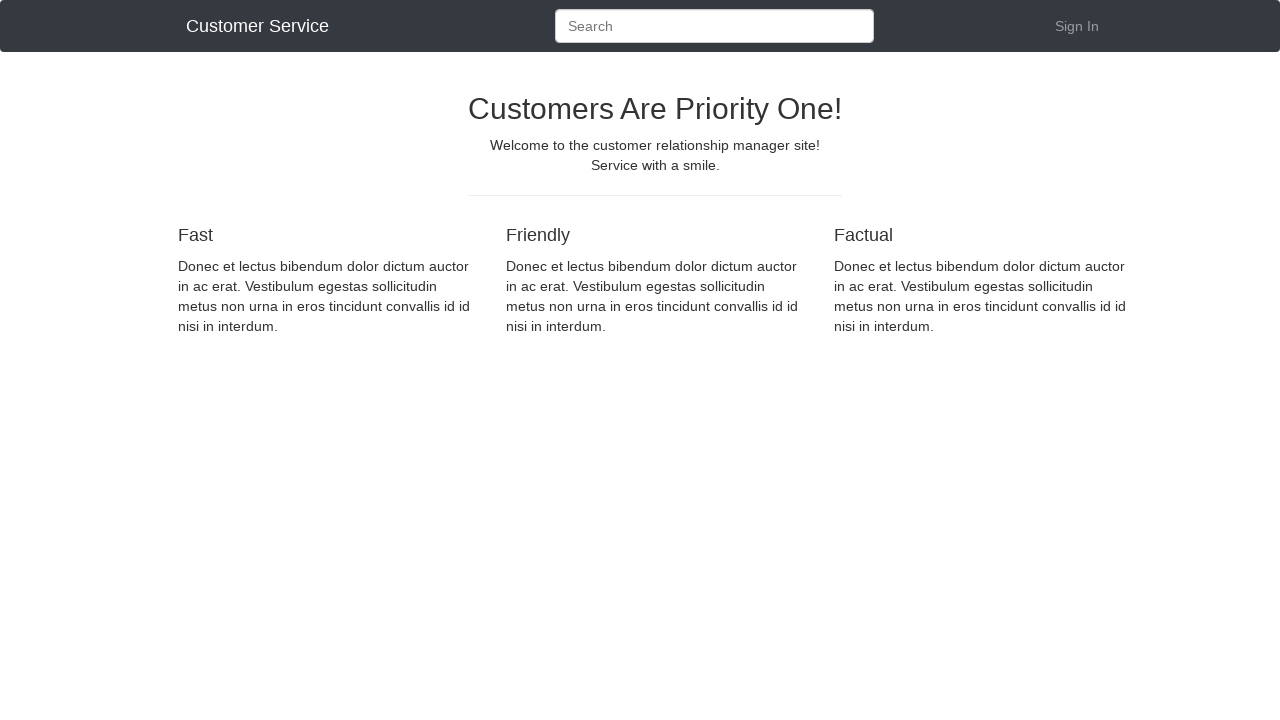

Clicked on Sign In link at (1077, 26) on text=Sign In
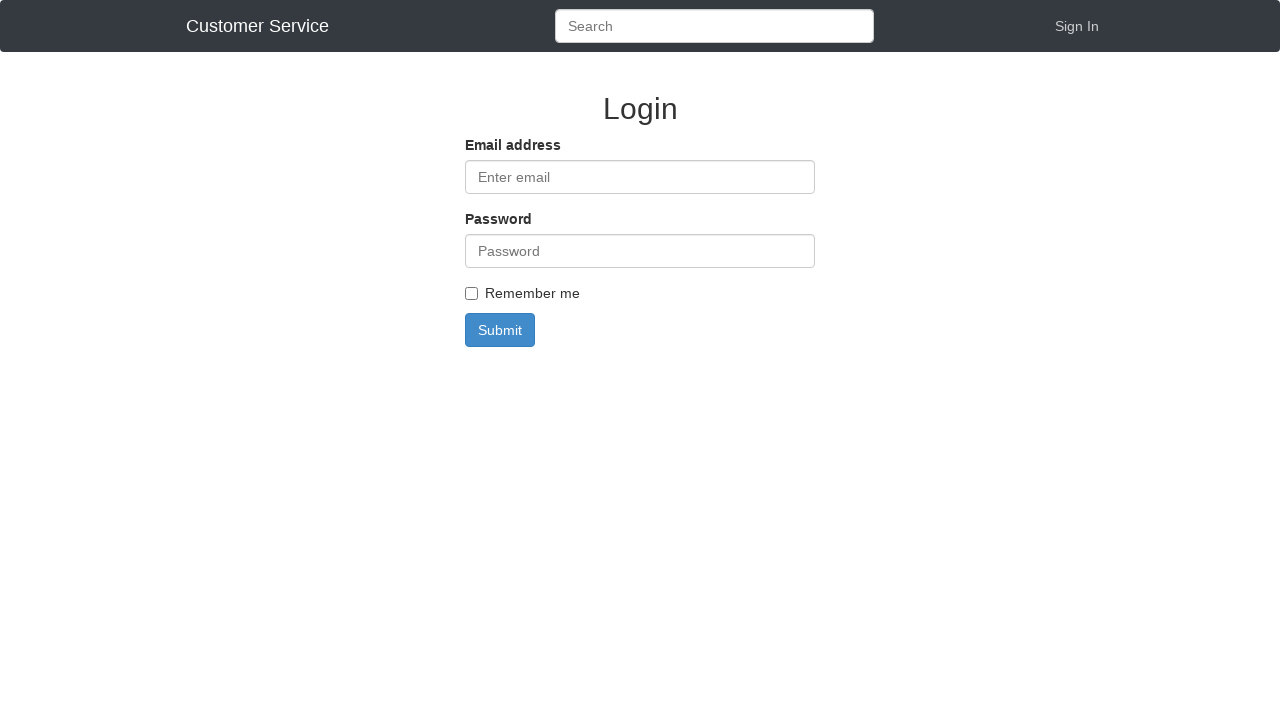

Navigated to login page and URL contains 'login'
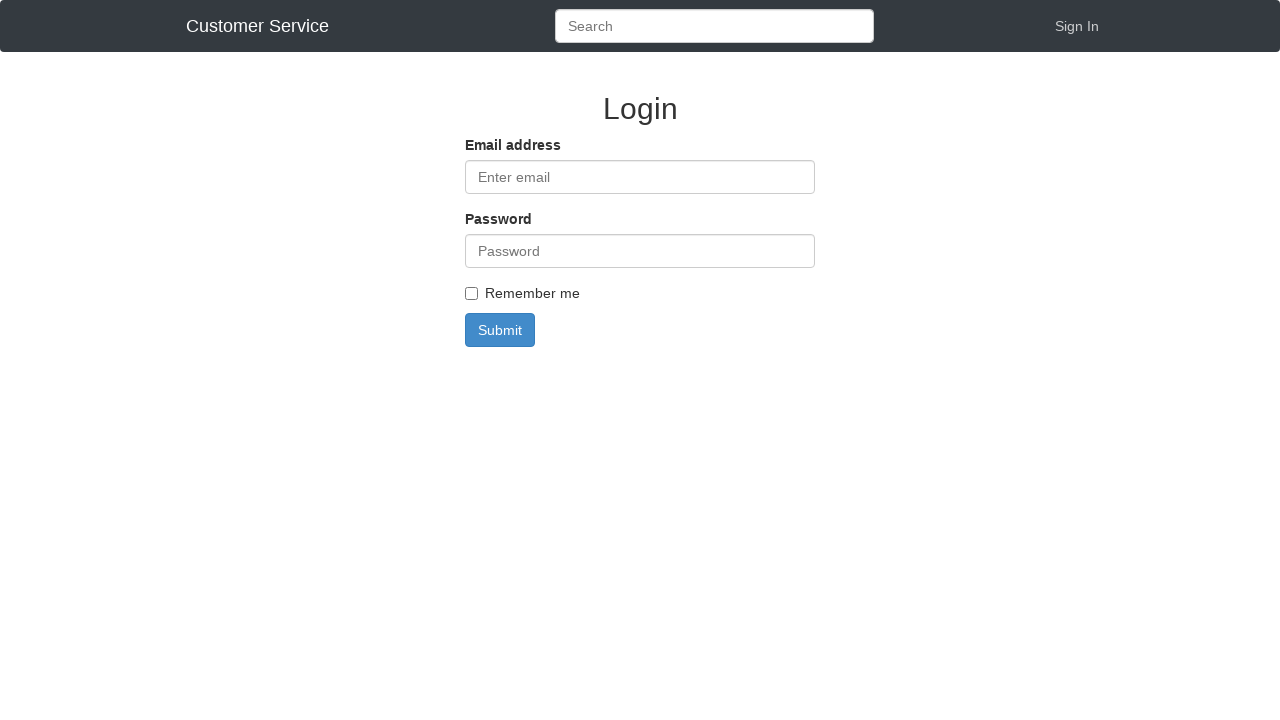

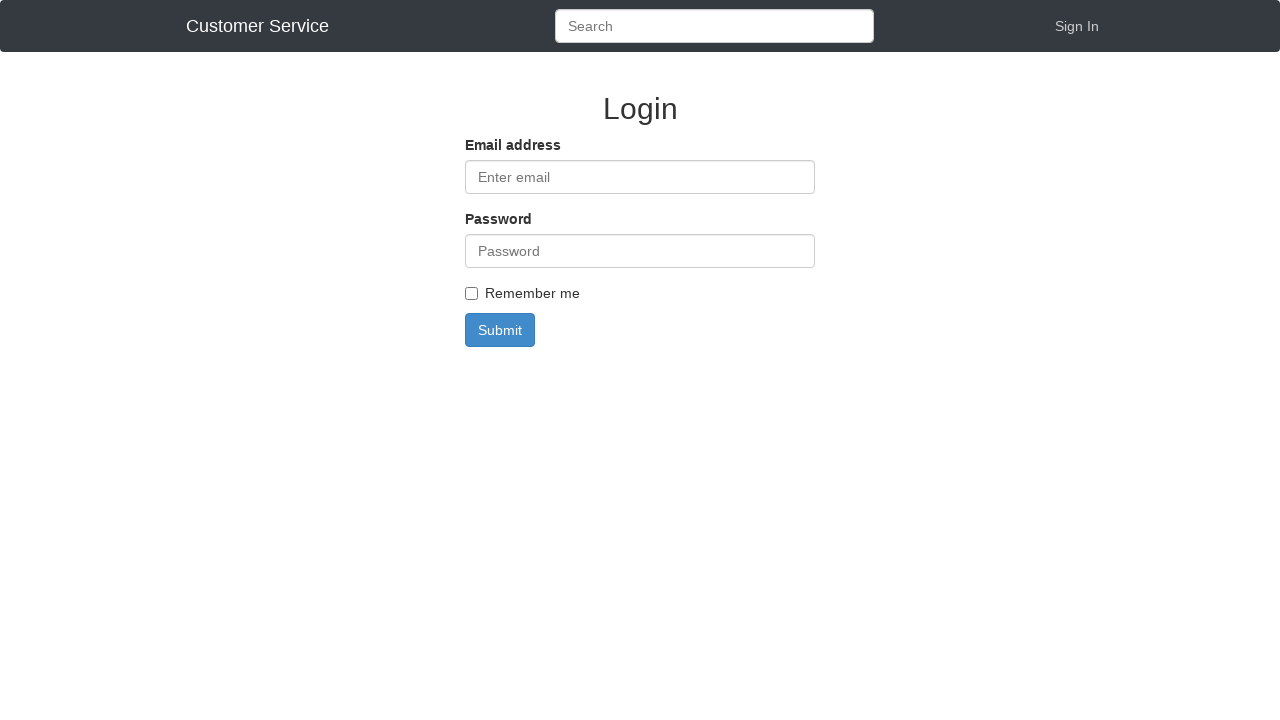